Tests a slow calculator web application by setting a delay value, performing an addition operation (7 + 8), and verifying the result equals 15

Starting URL: https://bonigarcia.dev/selenium-webdriver-java/slow-calculator.html

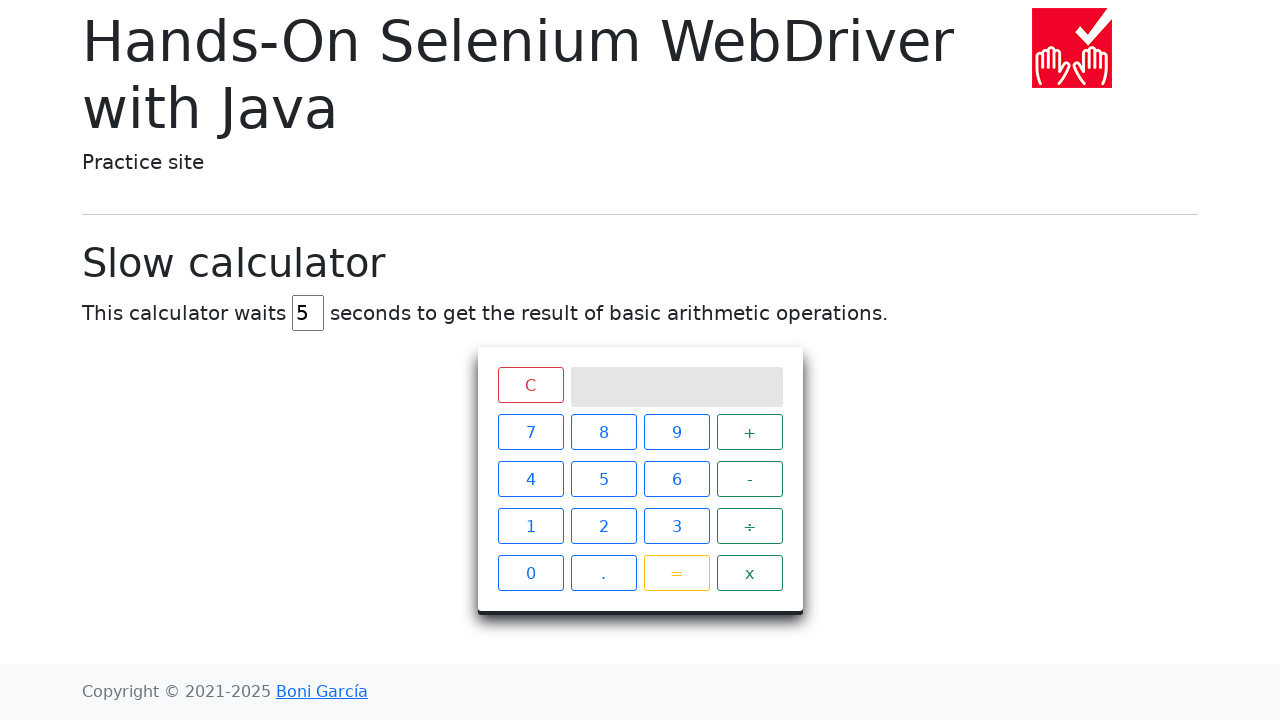

Navigated to slow calculator application
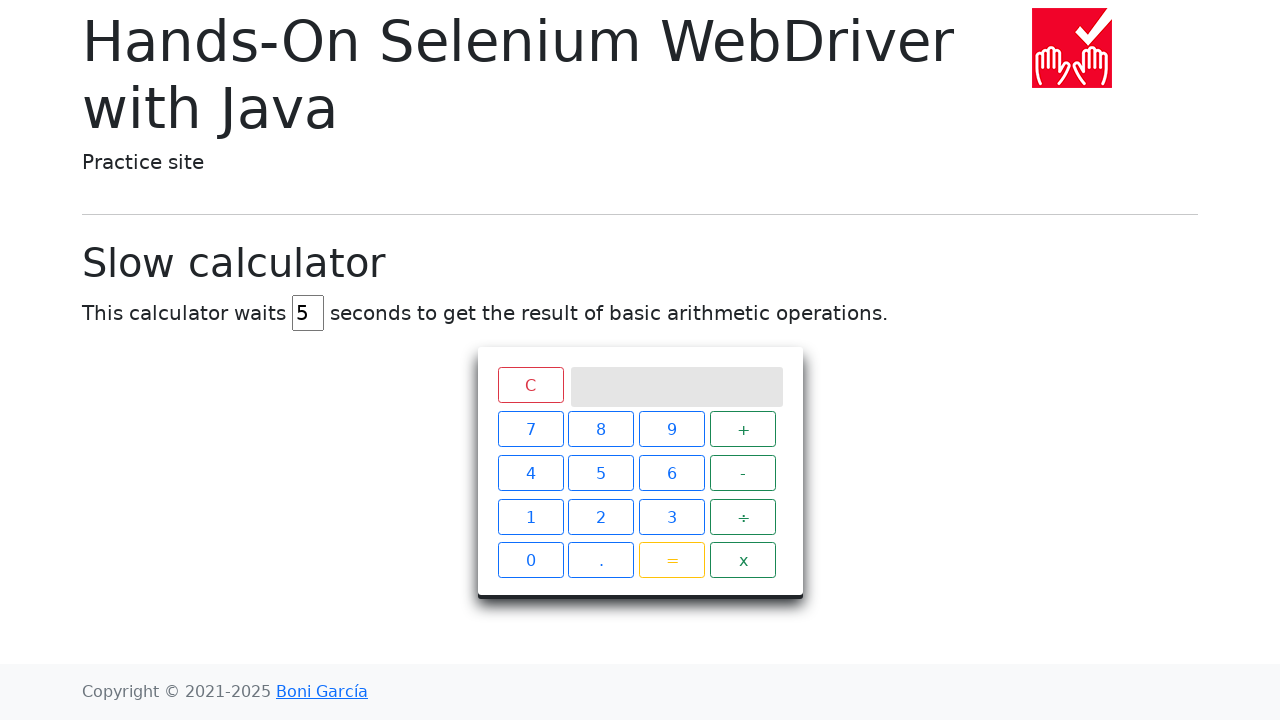

Cleared delay input field on #delay
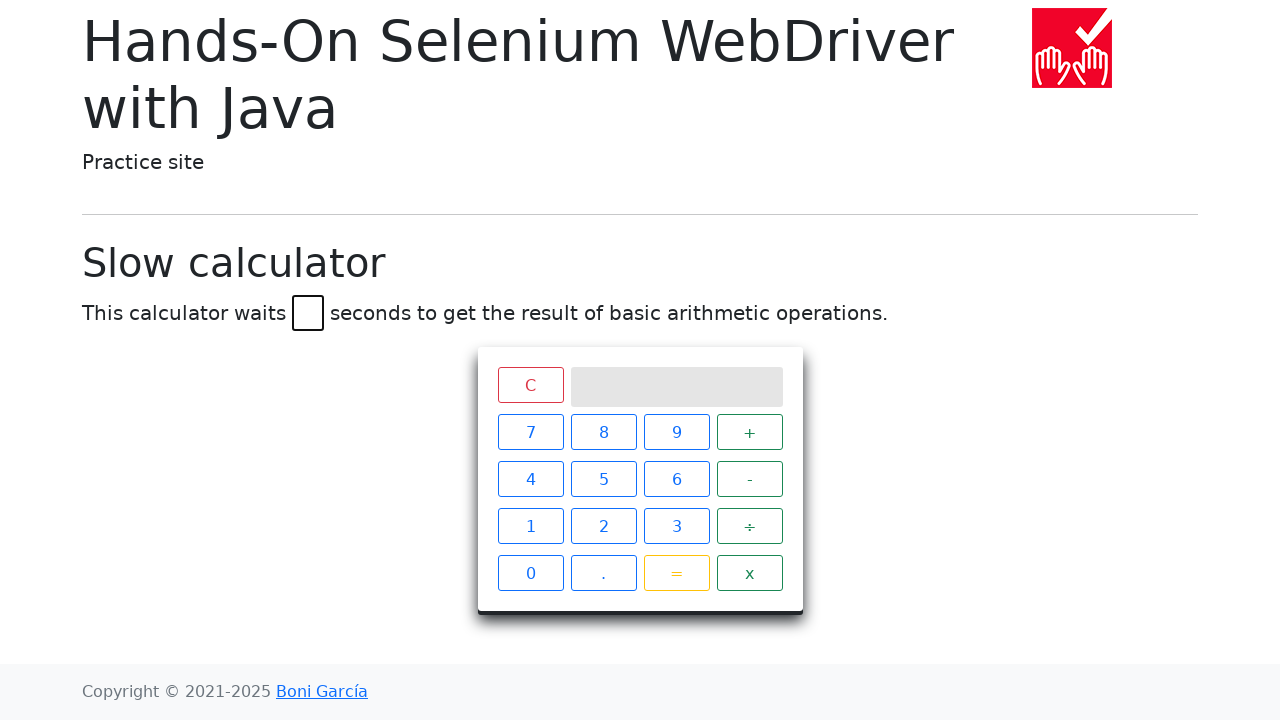

Set delay value to 45 seconds on #delay
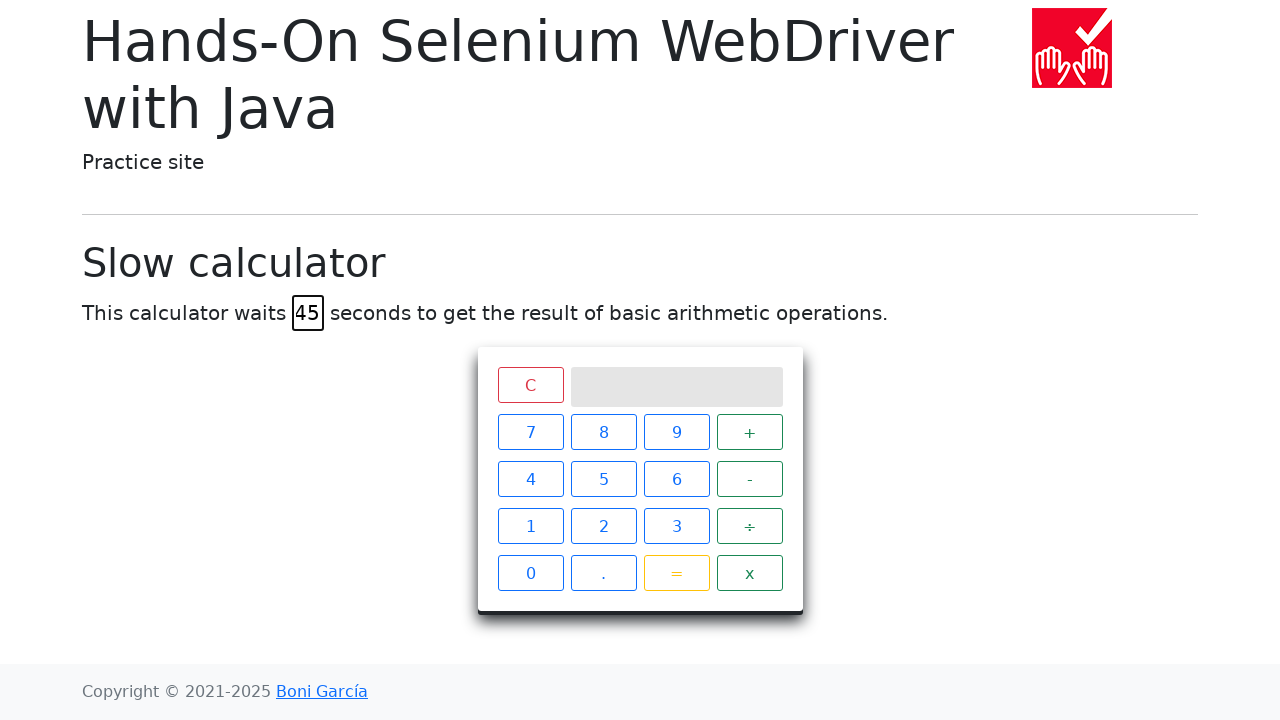

Clicked button '7' at (530, 432) on xpath=//span[text() = '7']
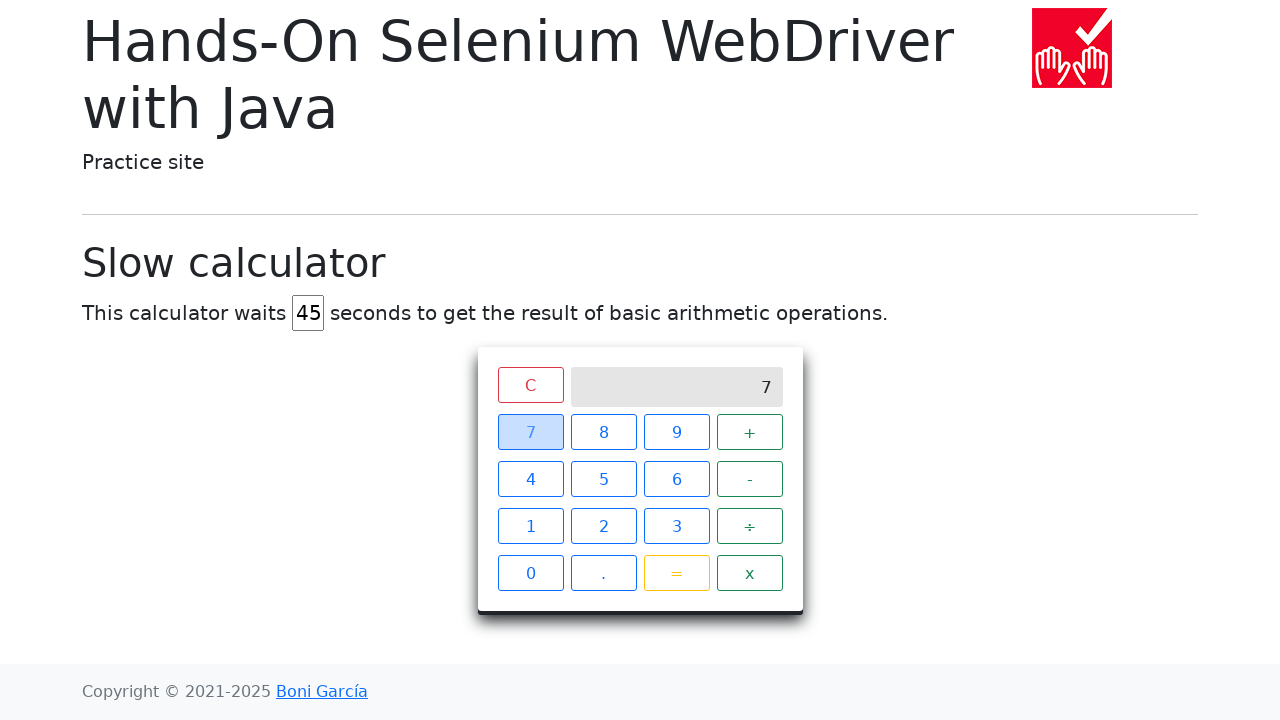

Clicked button '+' at (750, 432) on xpath=//span[text() = '+']
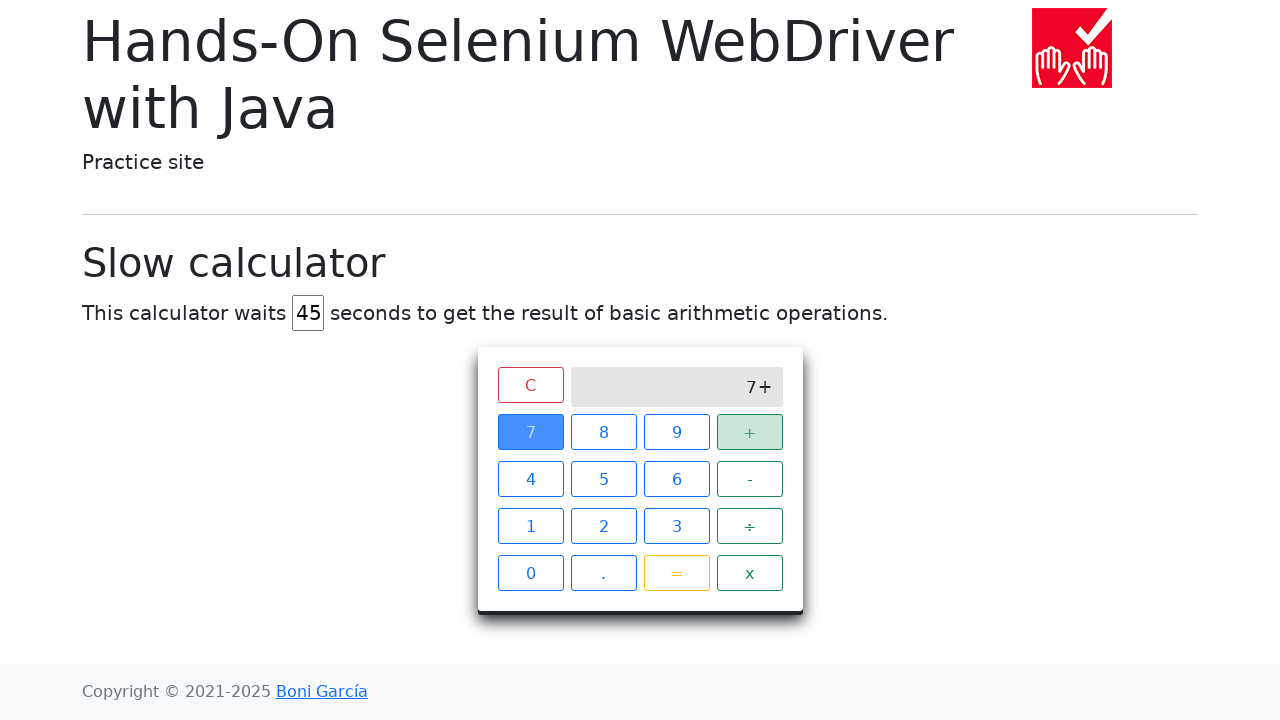

Clicked button '8' at (604, 432) on xpath=//span[text() = '8']
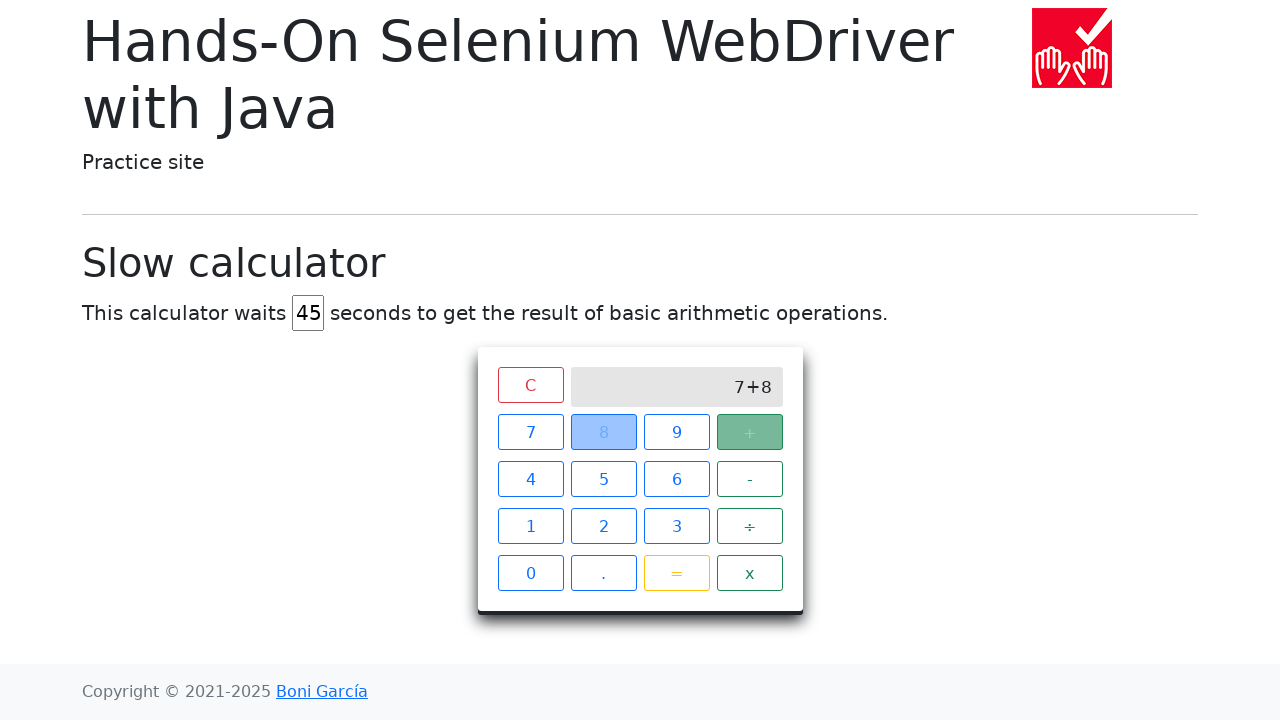

Clicked button '=' to perform calculation at (676, 573) on xpath=//span[text() = '=']
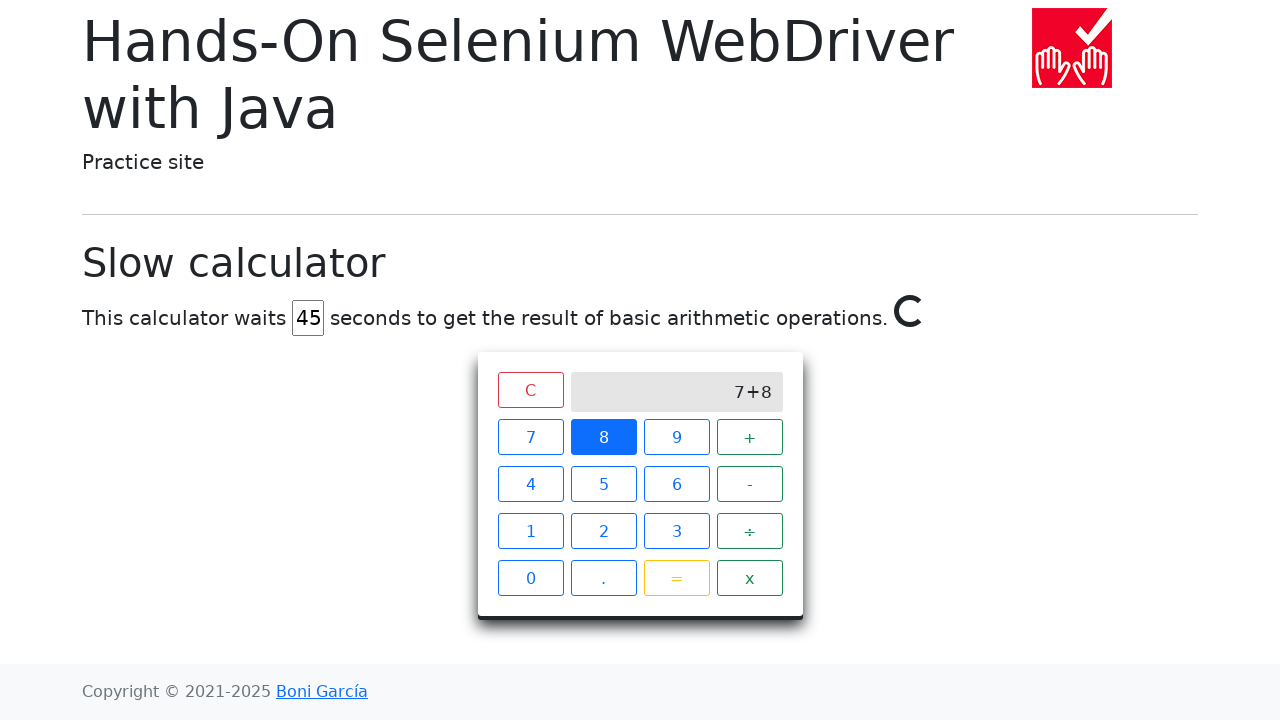

Waited for calculation result to appear (7 + 8 = 15)
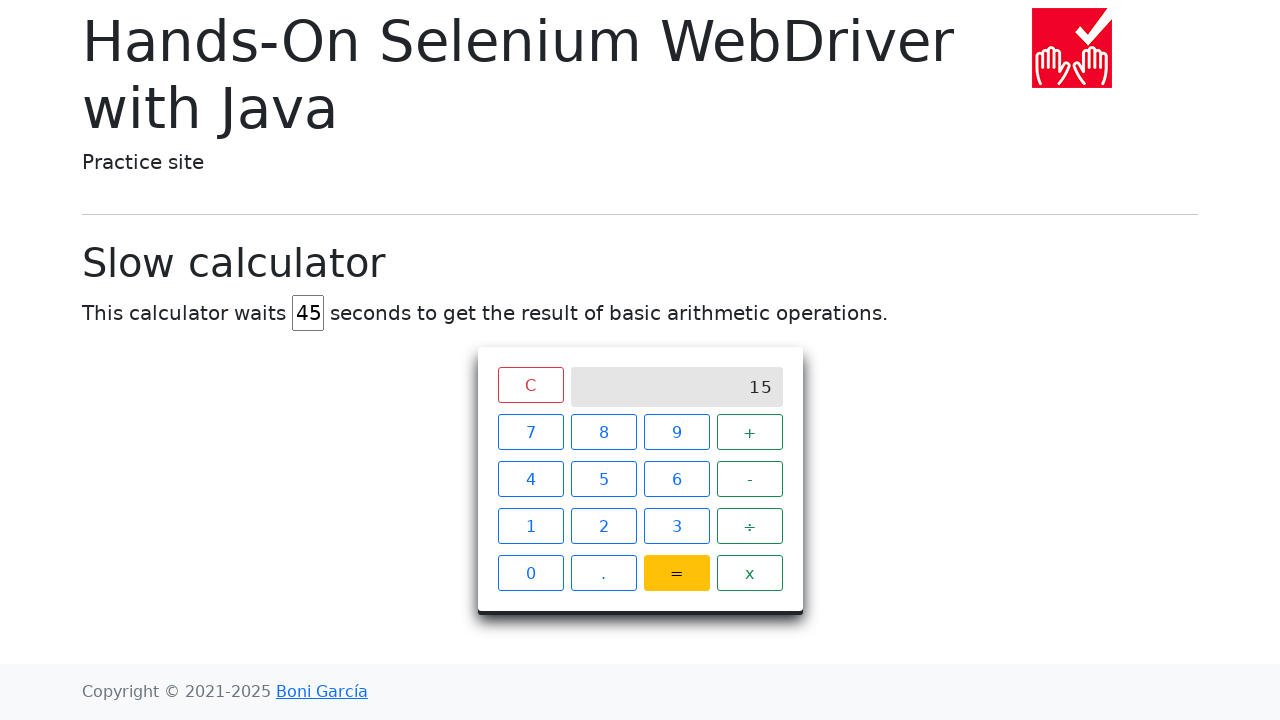

Retrieved result from calculator screen
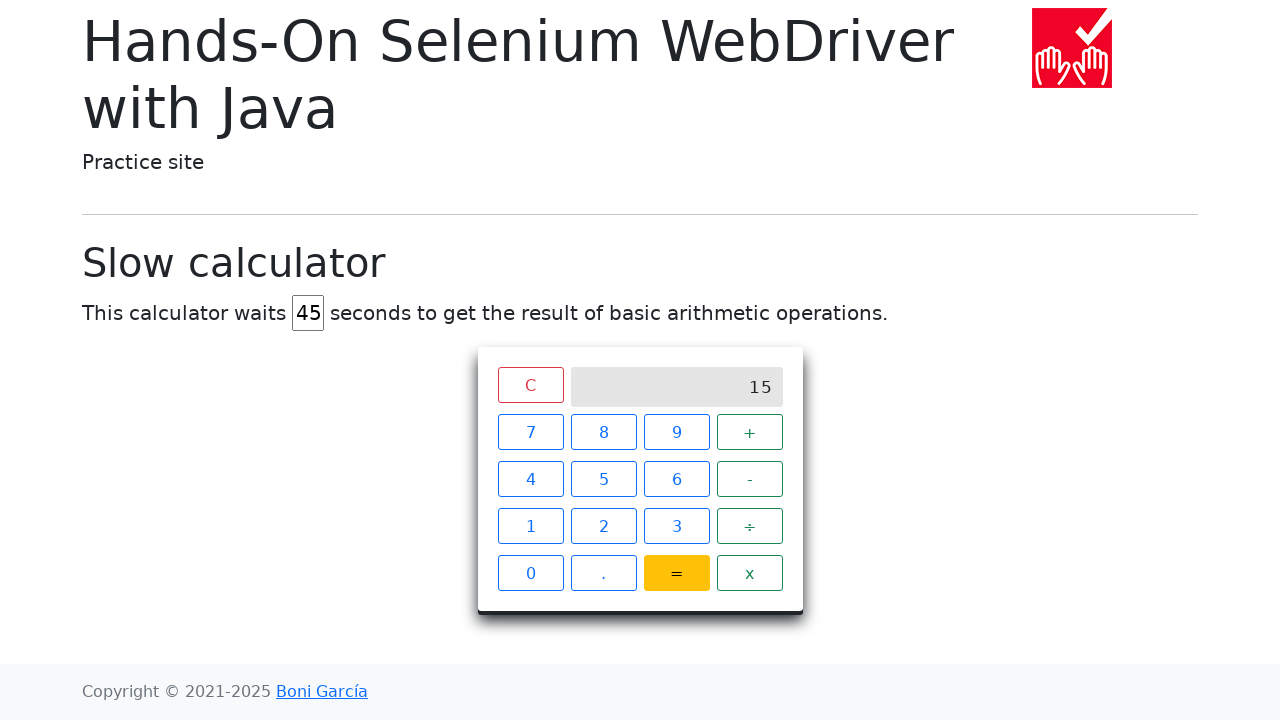

Assertion passed: result equals '15'
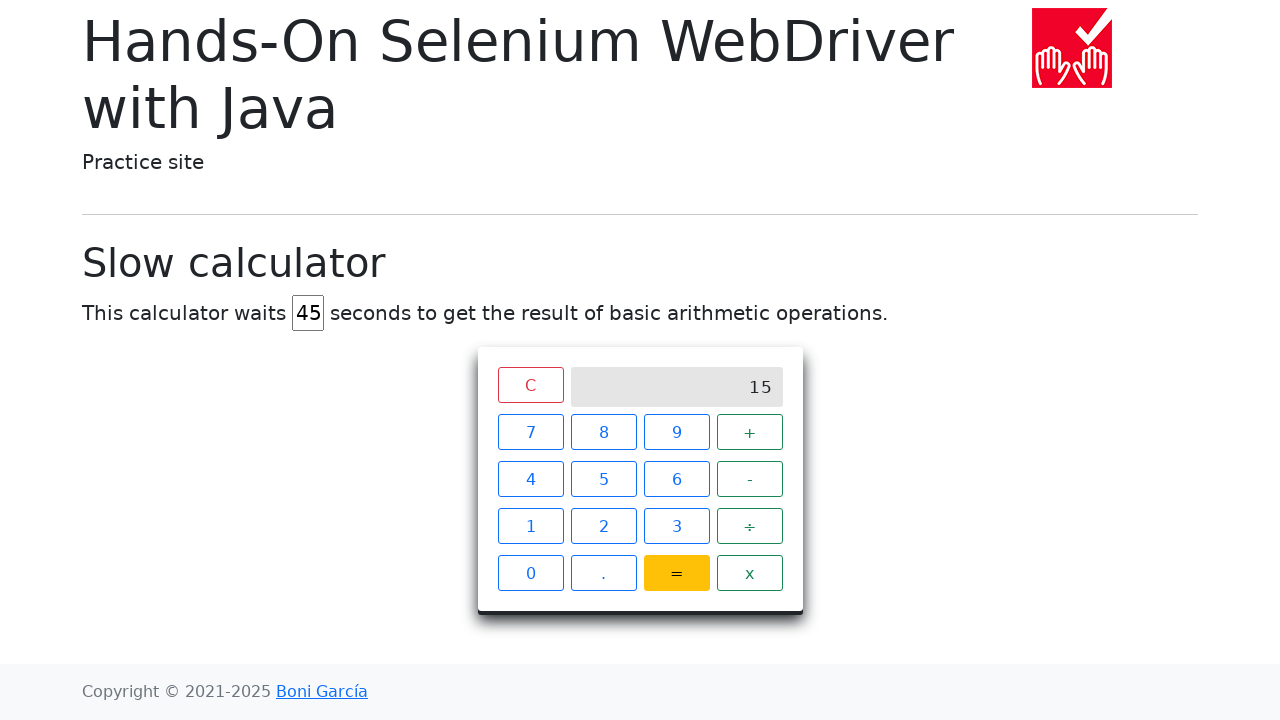

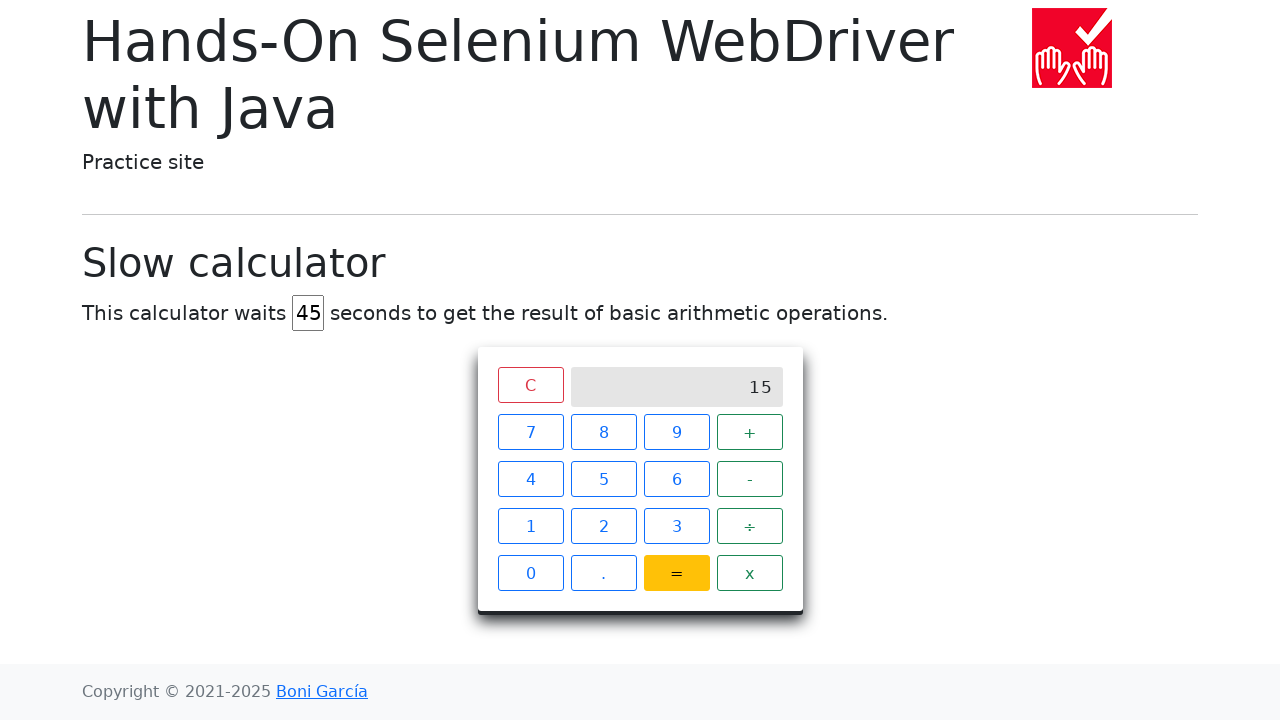